Tests alert dialog by entering a name, clicking alert button, and accepting the alert

Starting URL: https://codenboxautomationlab.com/practice/

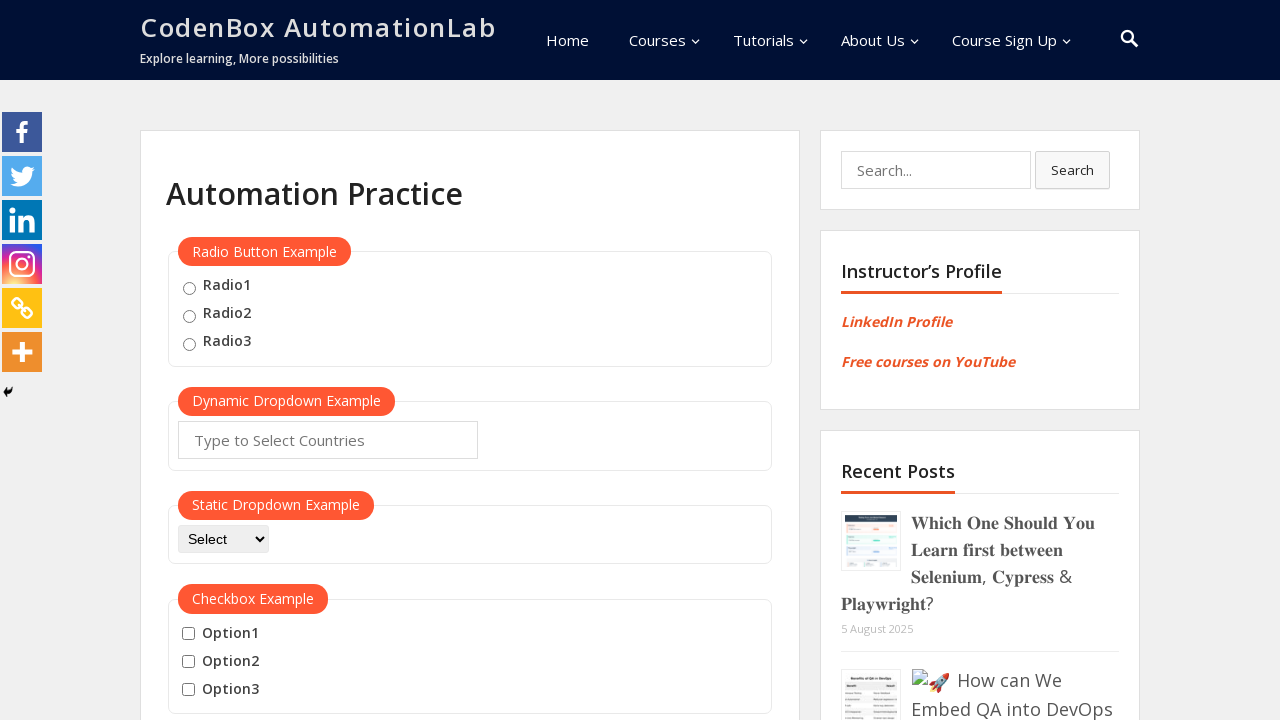

Filled name field with 'TestUser123' on #name
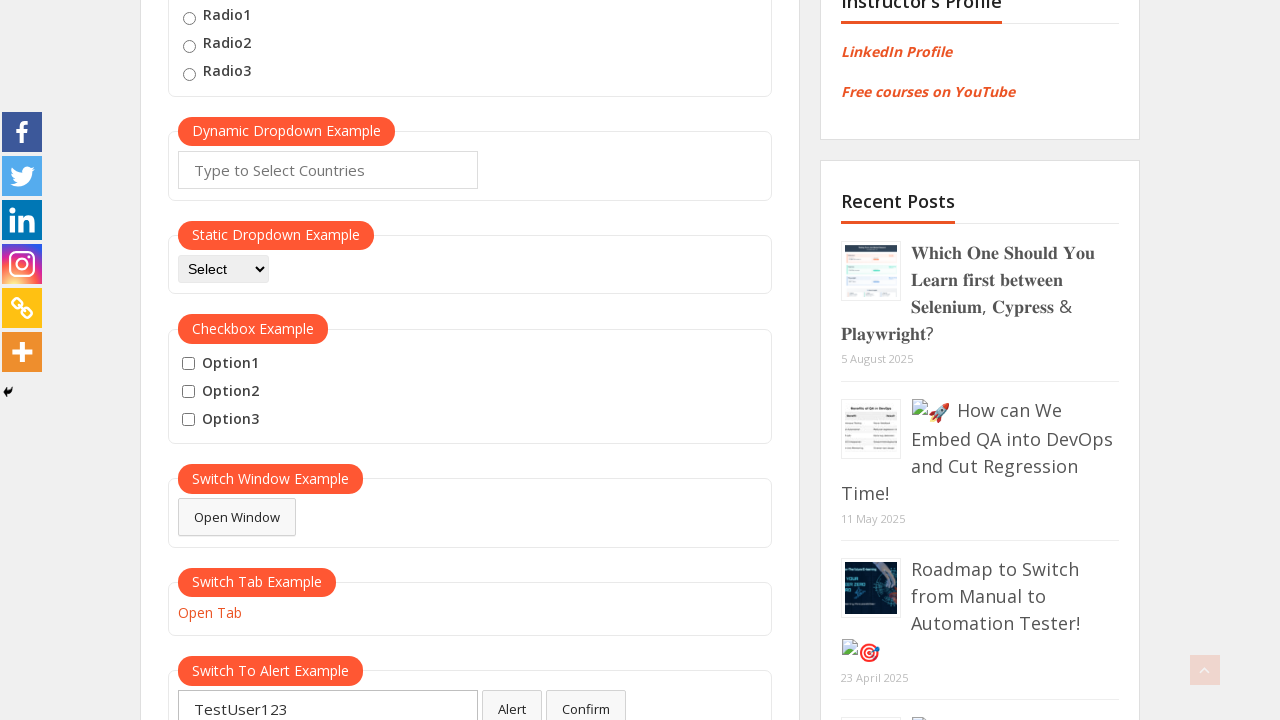

Set up dialog handler to accept alerts
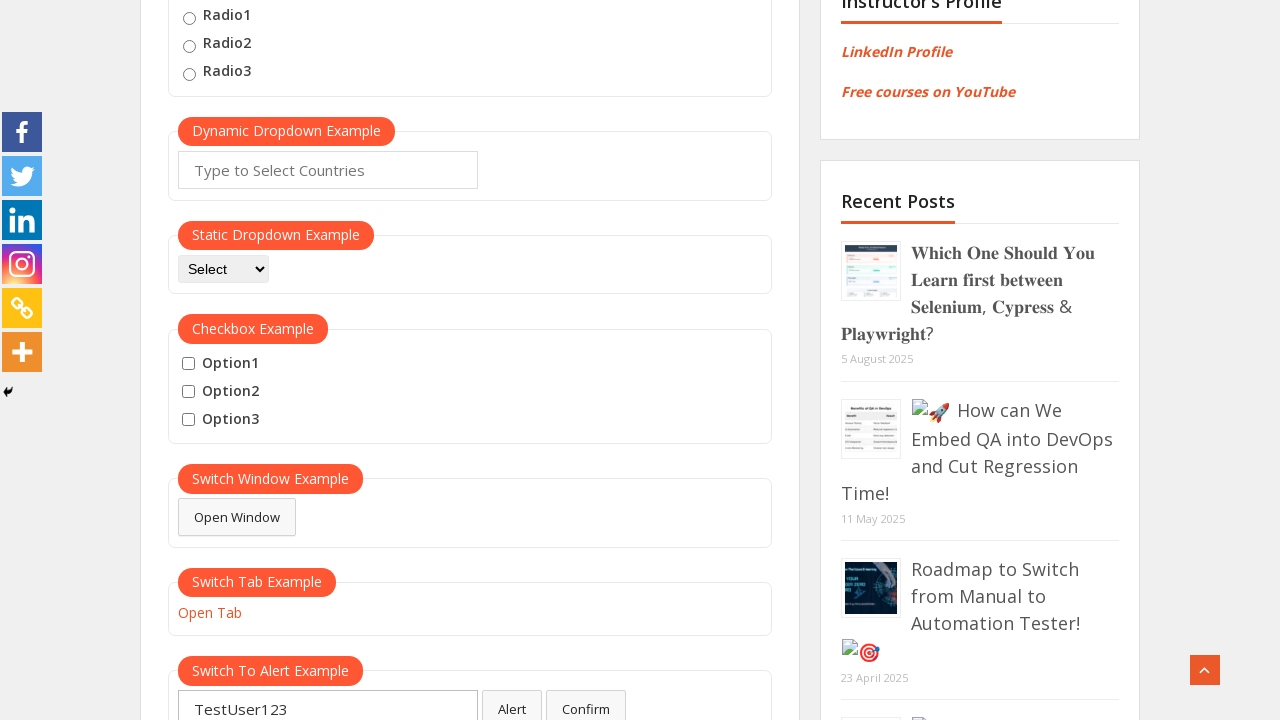

Clicked alert button to trigger dialog at (512, 701) on #alertbtn
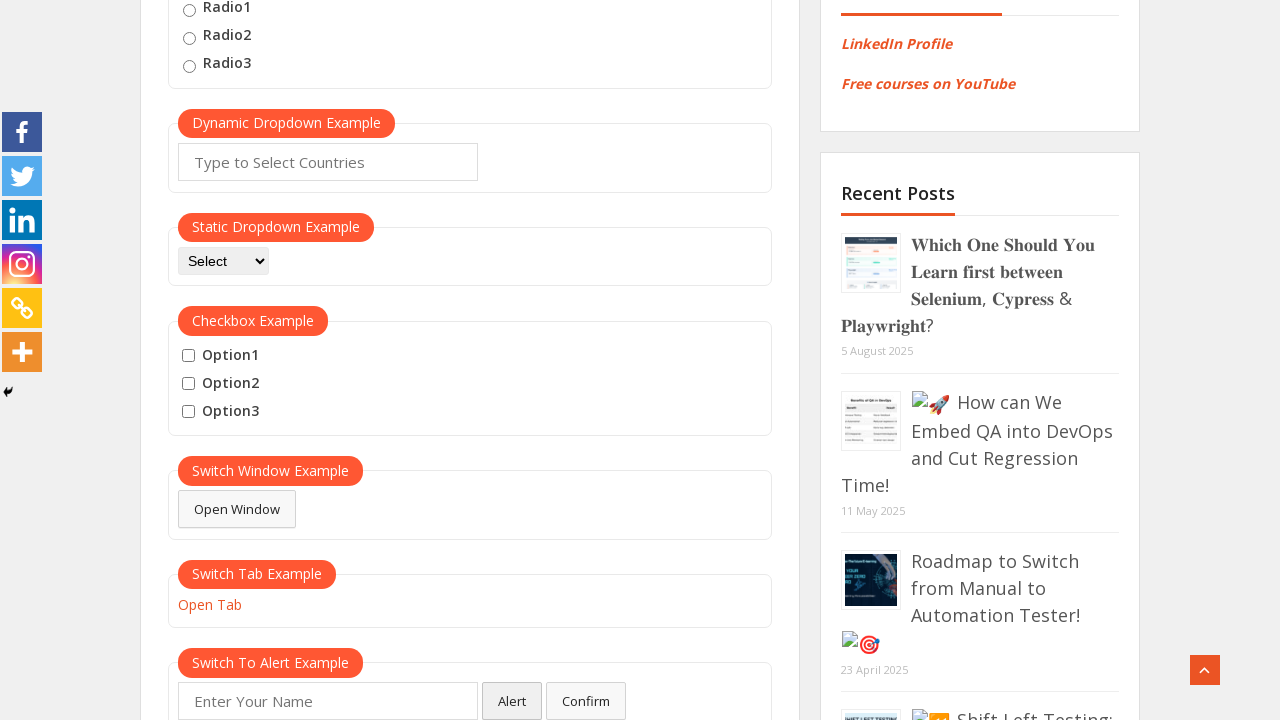

Waited 500ms for dialog to be handled
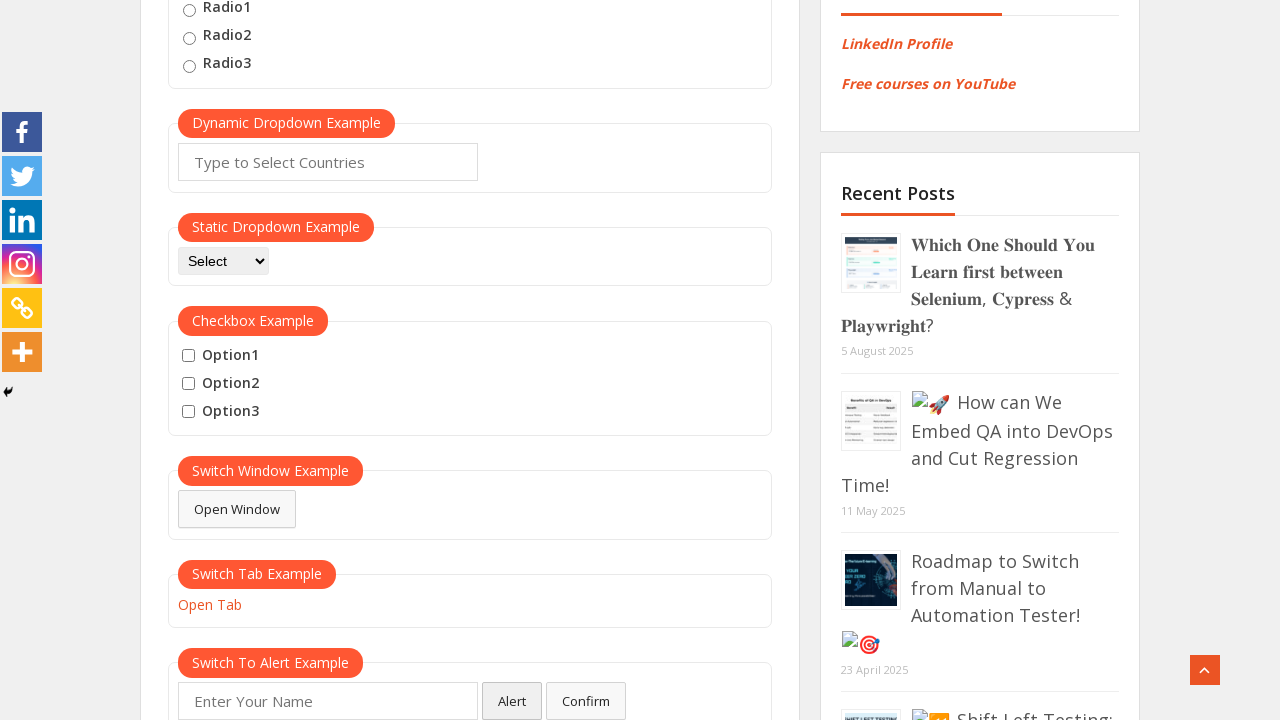

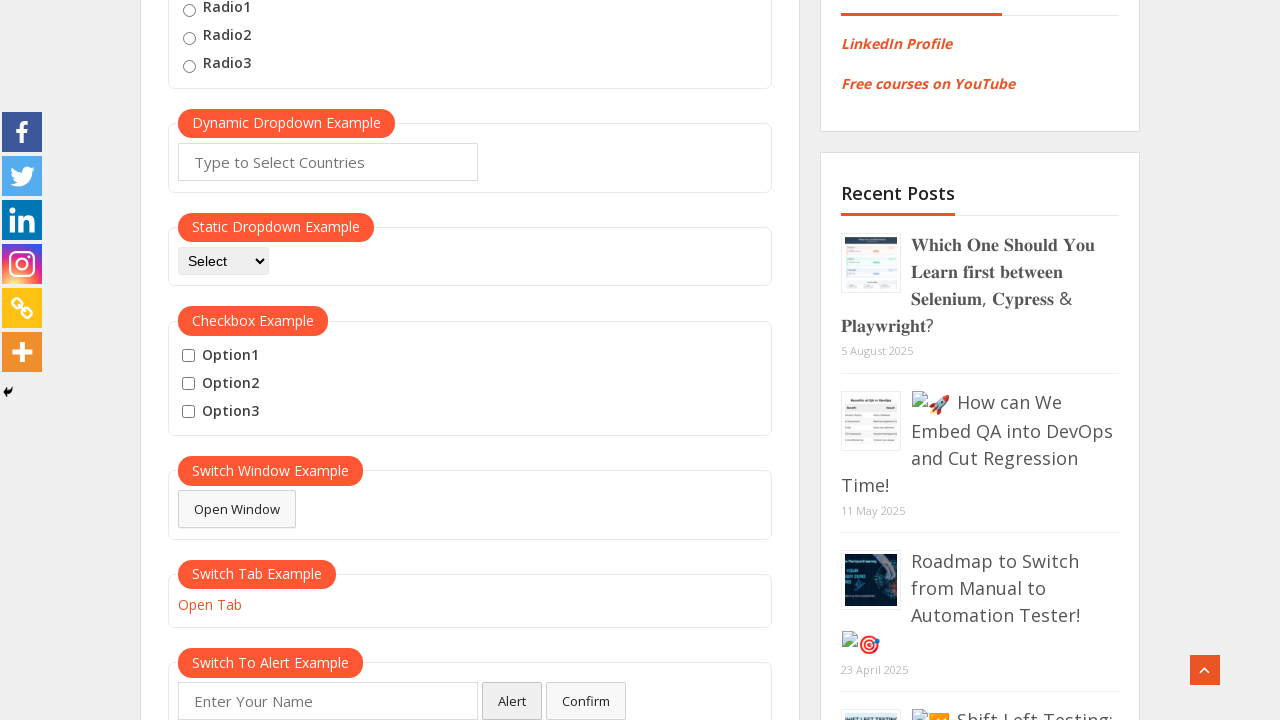